Tests clicking About link in main menu and verifying navigation to About page

Starting URL: https://webshop-agil-testautomatiserare.netlify.app

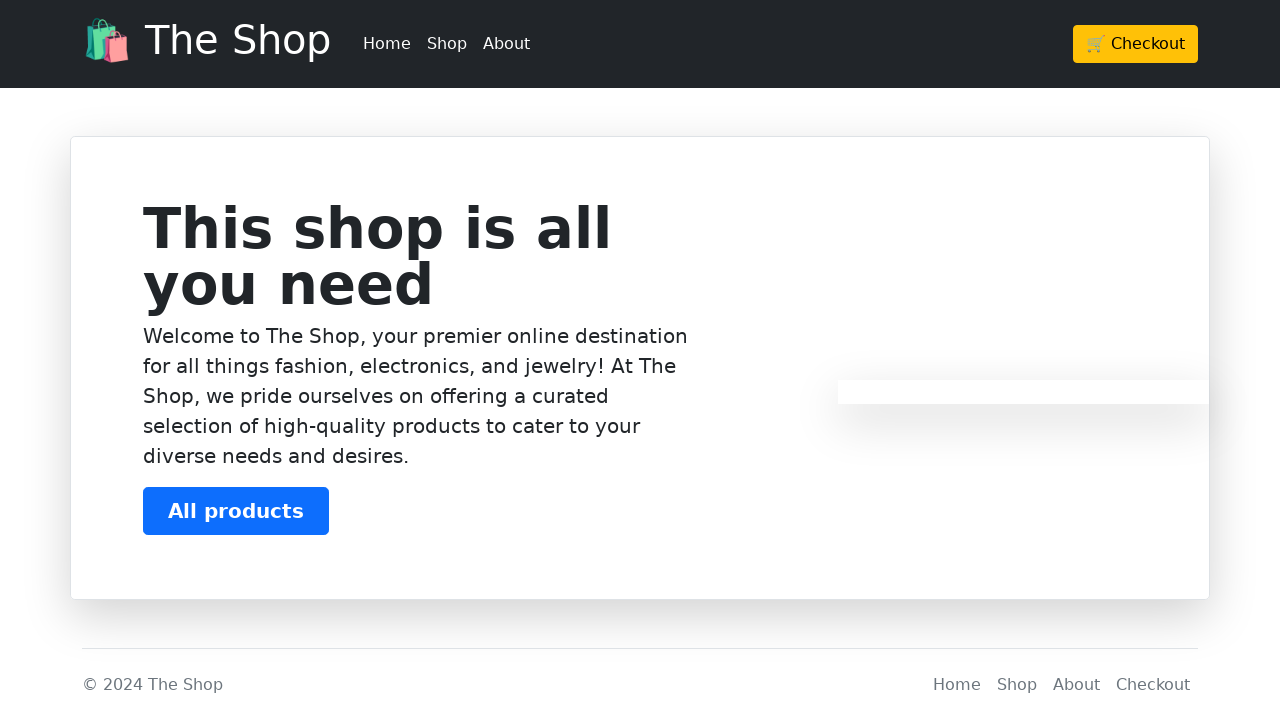

Waited for About link in navigation menu to be visible
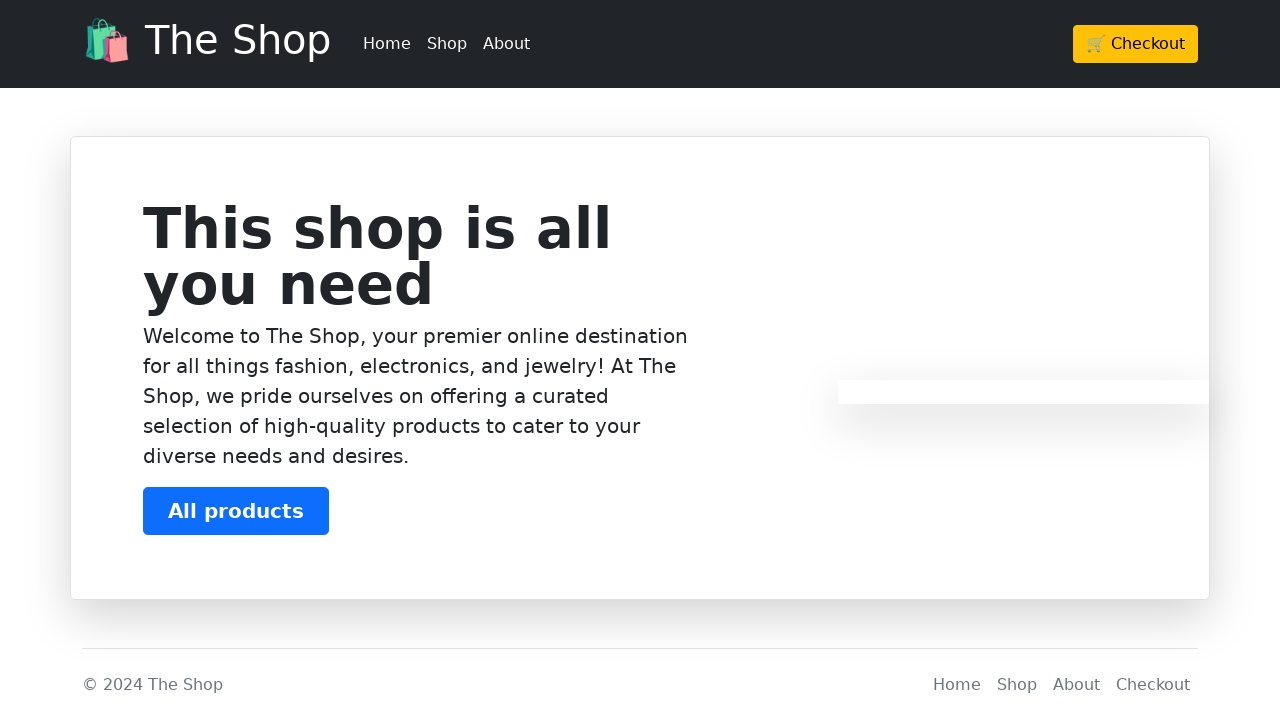

Clicked About link in main menu at (506, 44) on header div div ul li:nth-child(3)
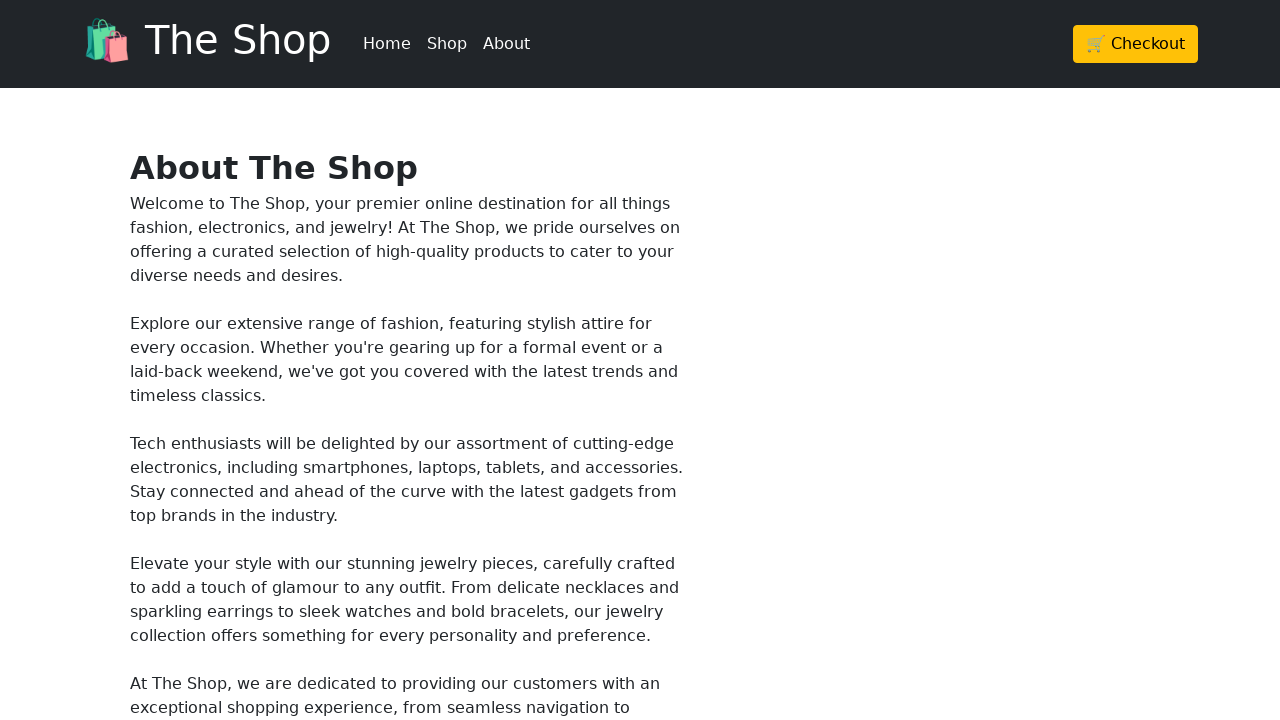

Verified navigation to About page - URL matches expected destination
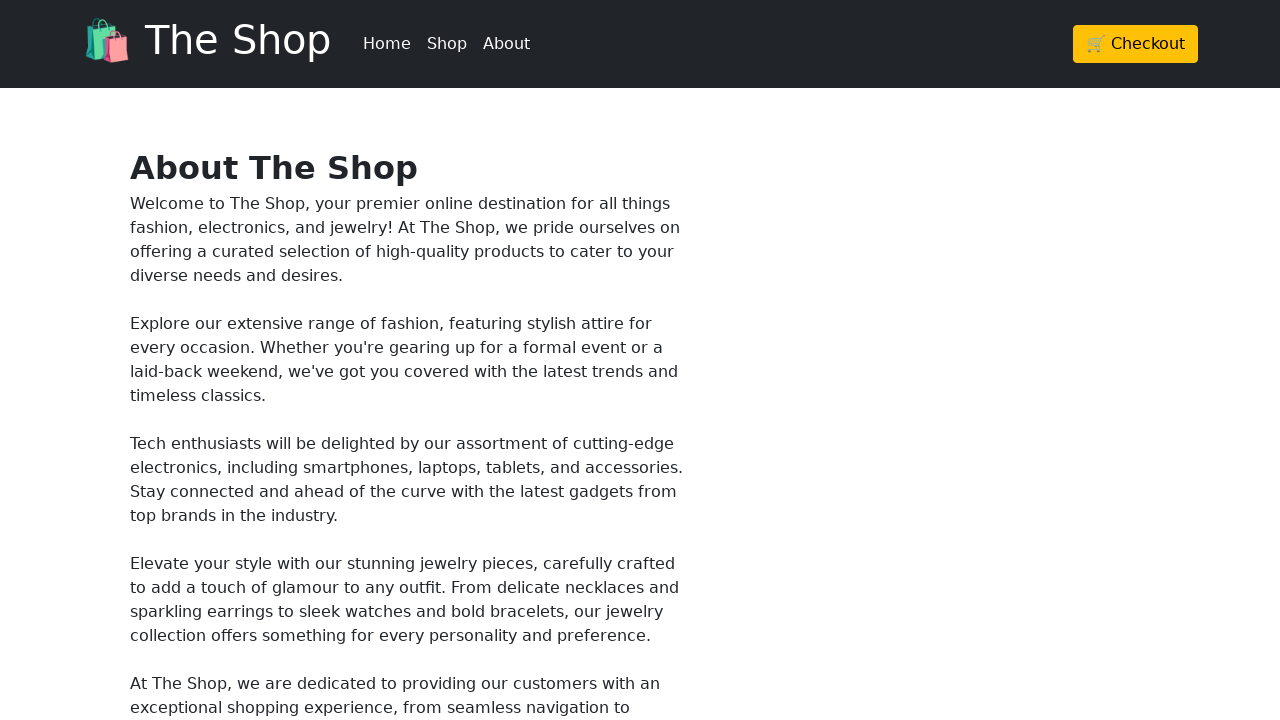

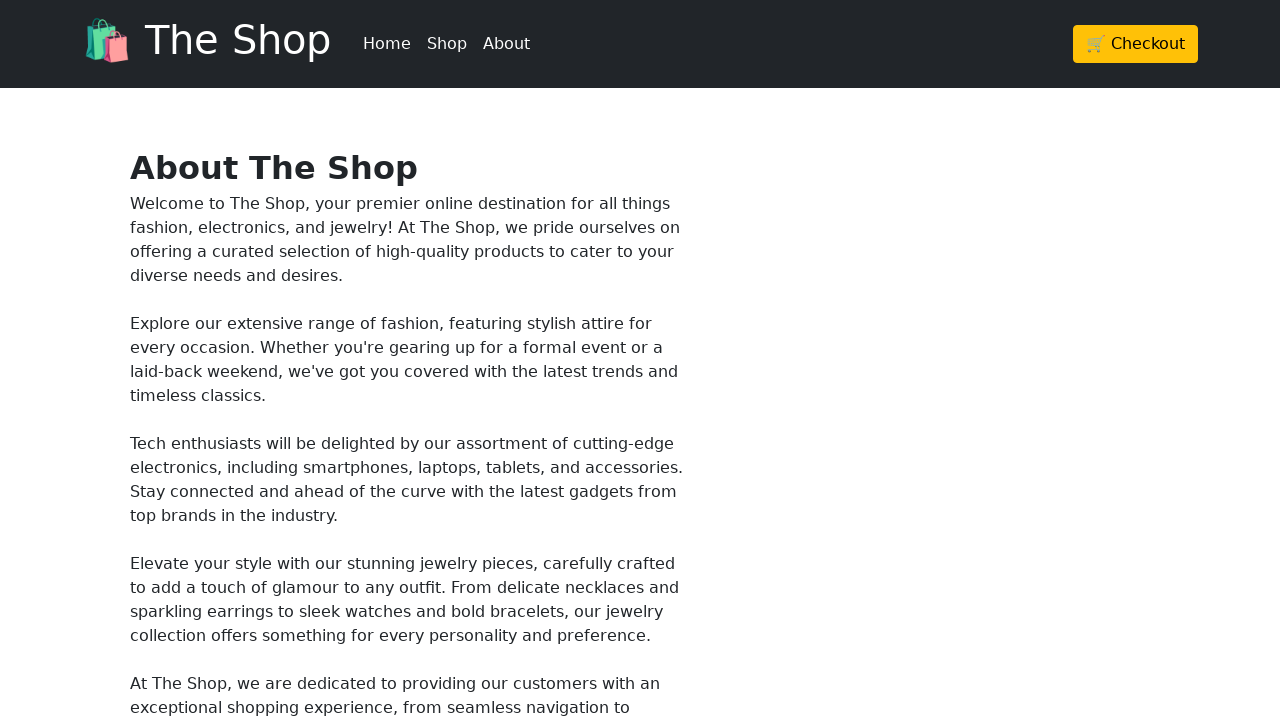